Tests highlighting an element on a page by finding an element by ID and applying a temporary red dashed border style using JavaScript execution.

Starting URL: http://the-internet.herokuapp.com/large

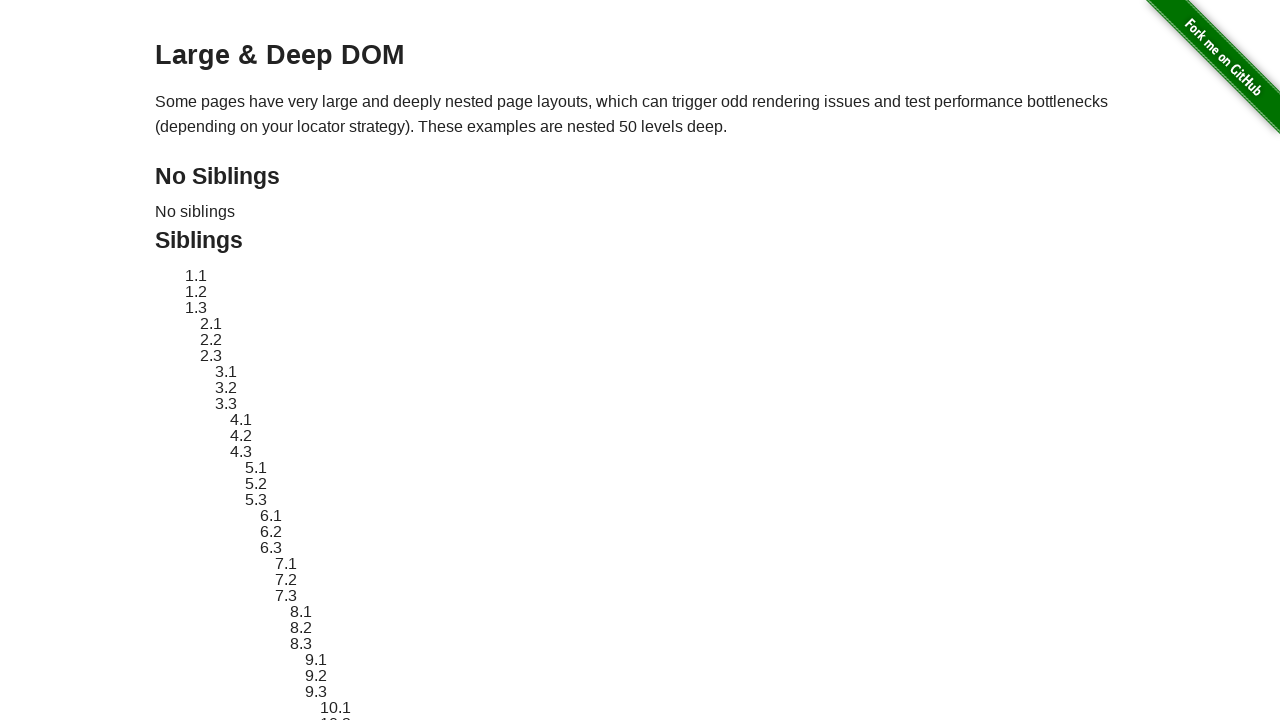

Waited for element with ID 'sibling-2.3' to be present
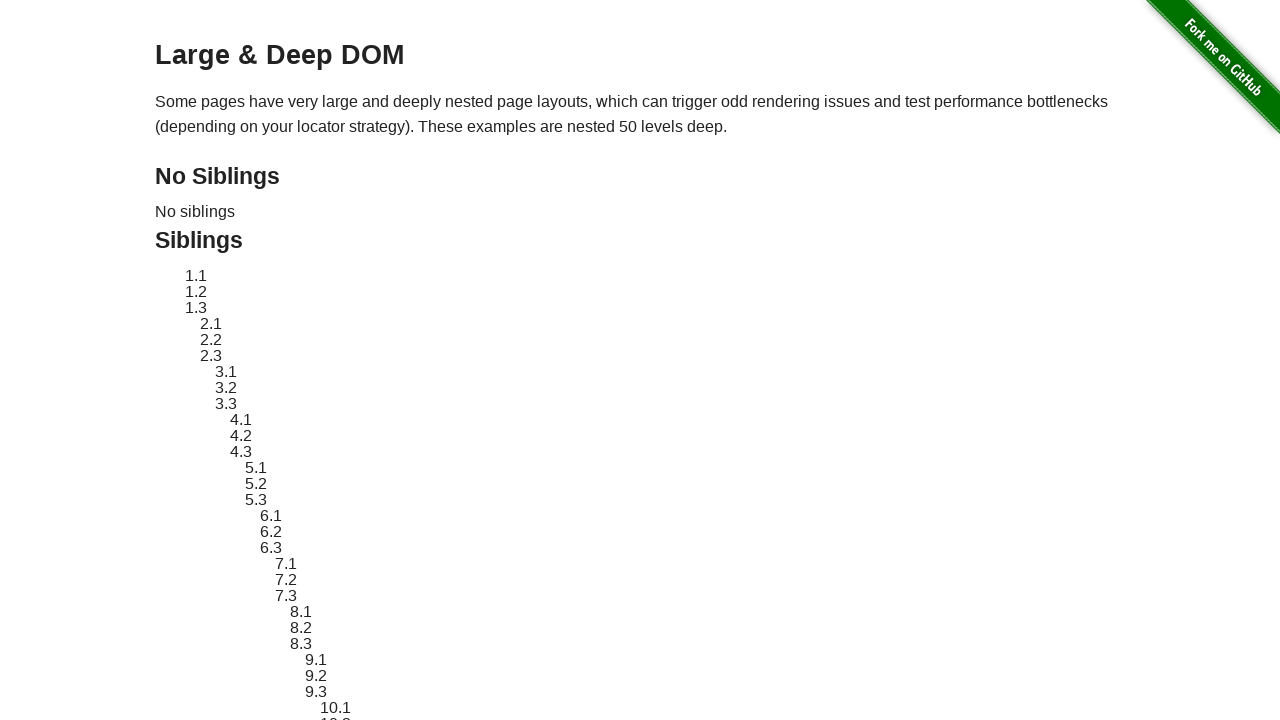

Located element with ID 'sibling-2.3'
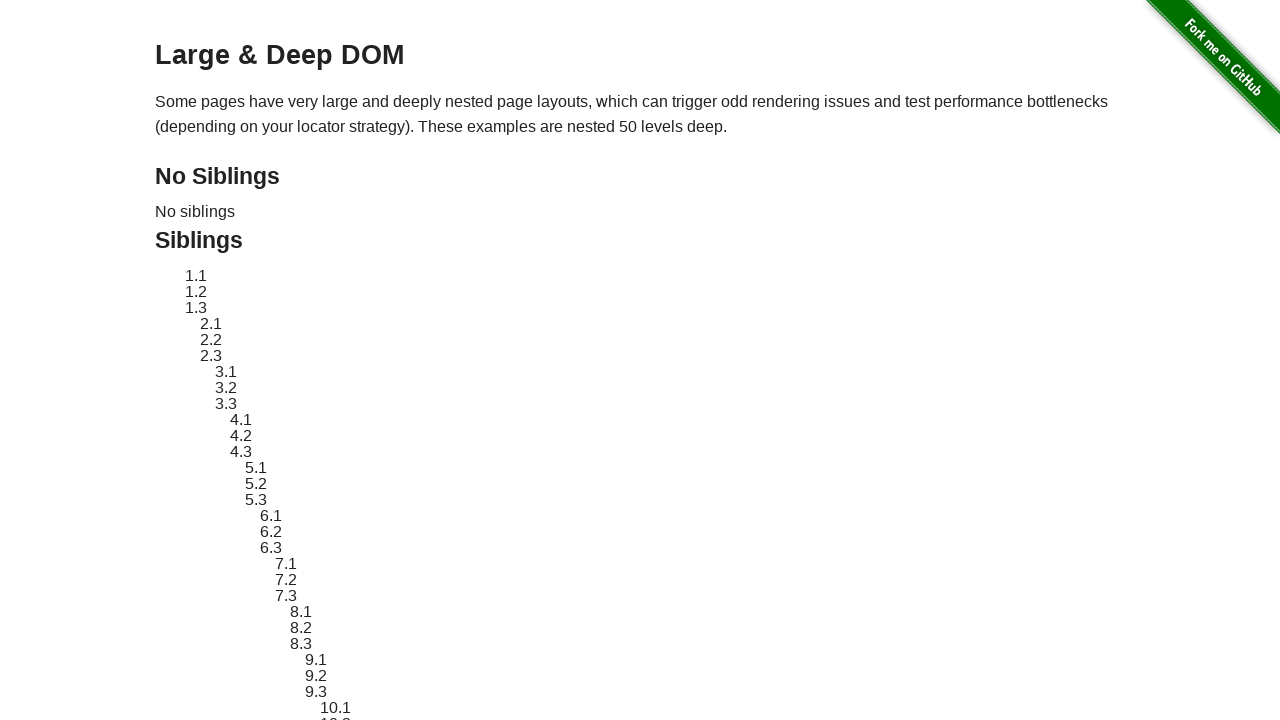

Retrieved original style attribute from element
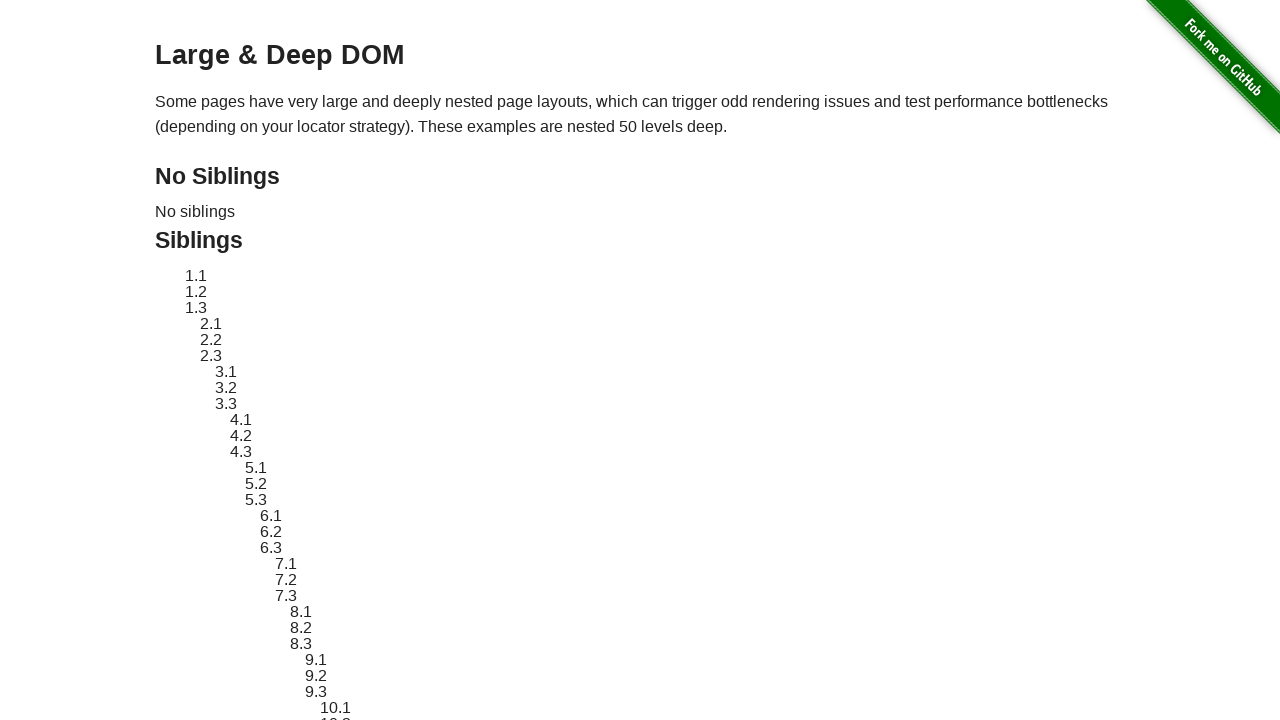

Applied red dashed border highlight to element
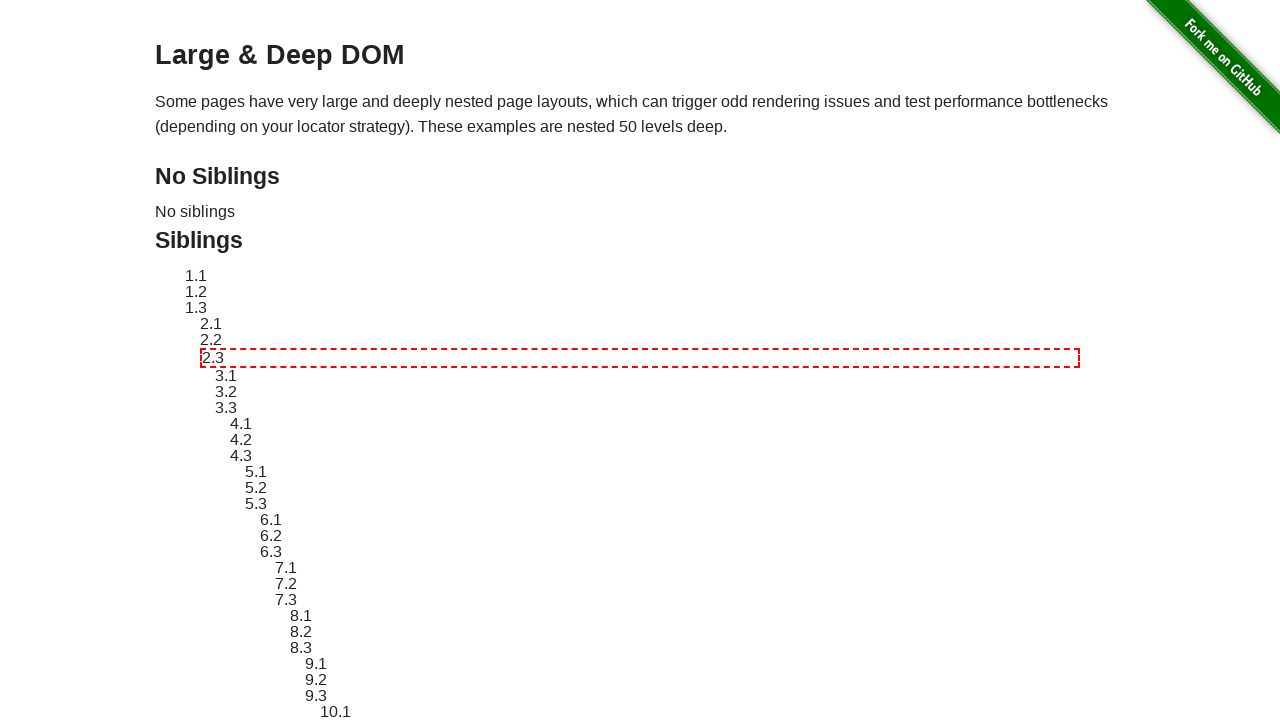

Waited 3 seconds to observe the highlight
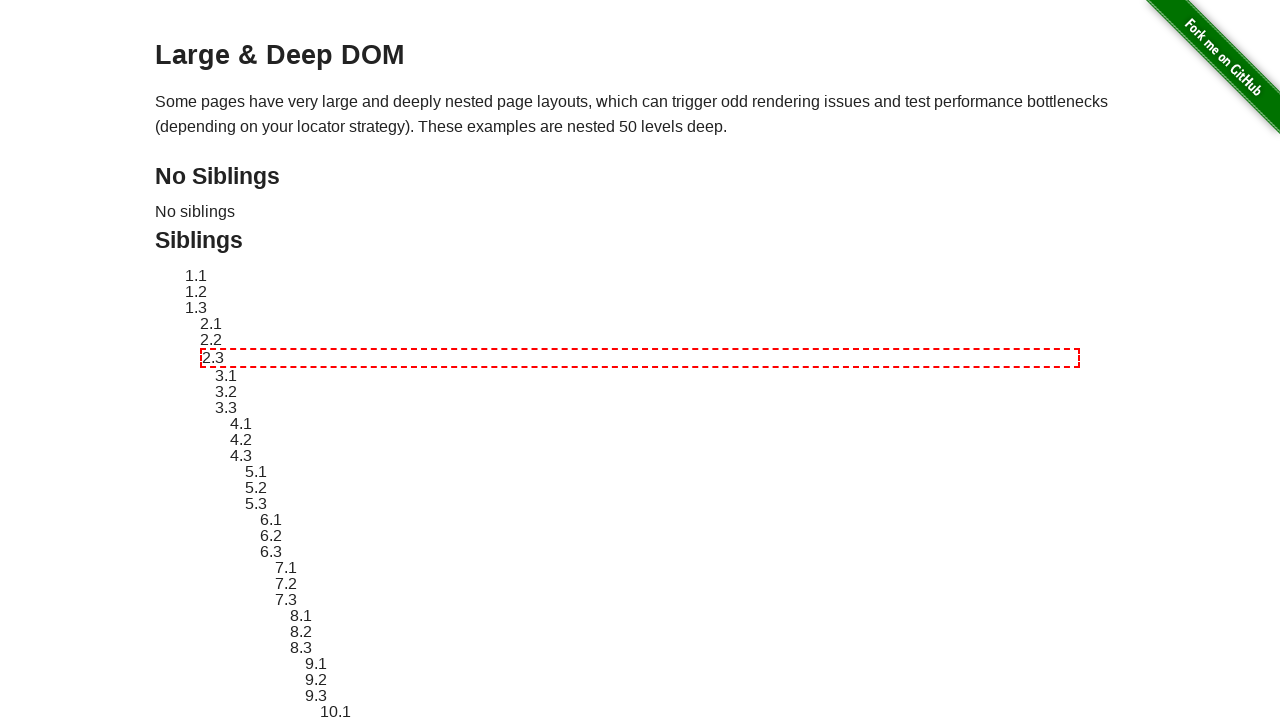

Reverted element style to original
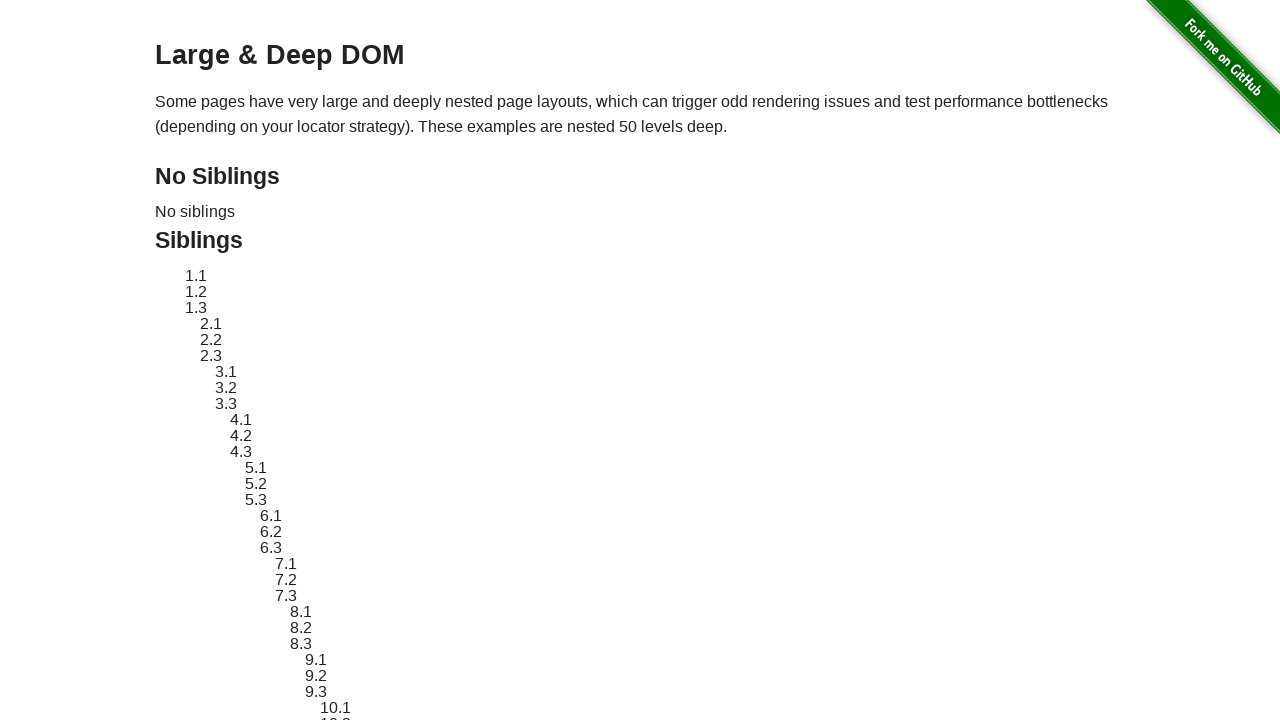

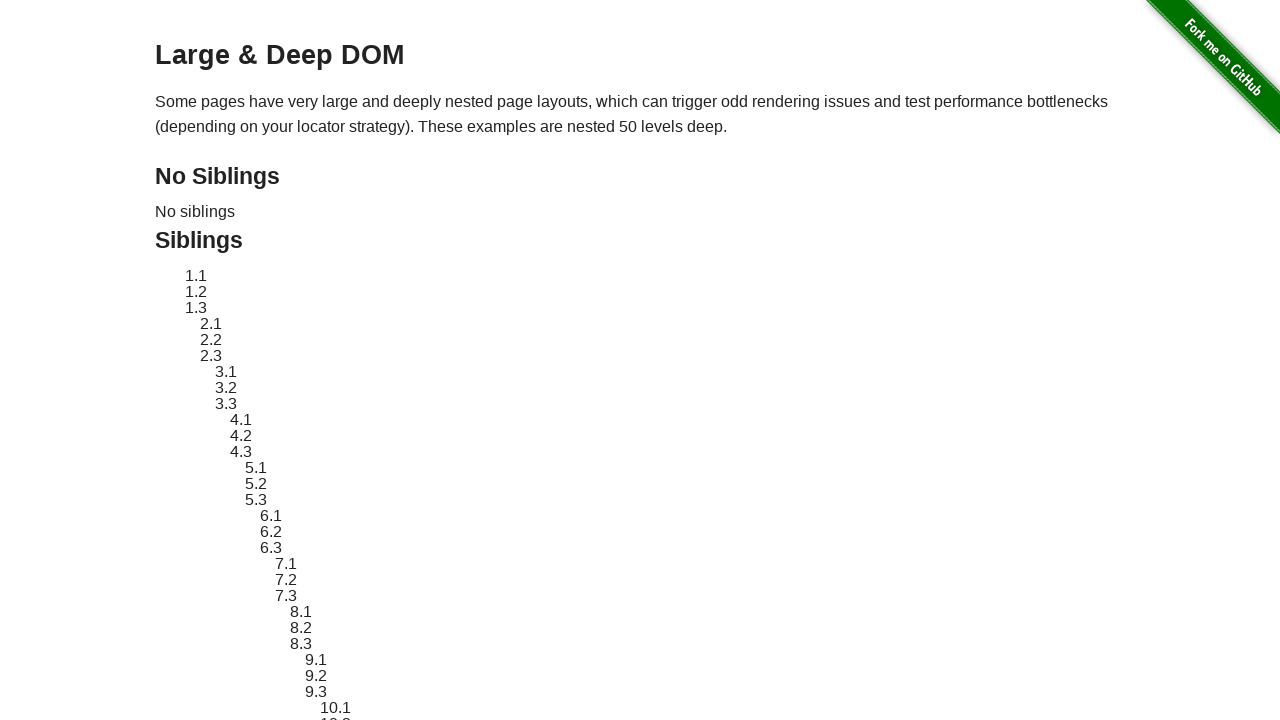